Tests filling out a practice form by entering first name and last name values into the form fields on the DemoQA automation practice form.

Starting URL: https://demoqa.com/automation-practice-form

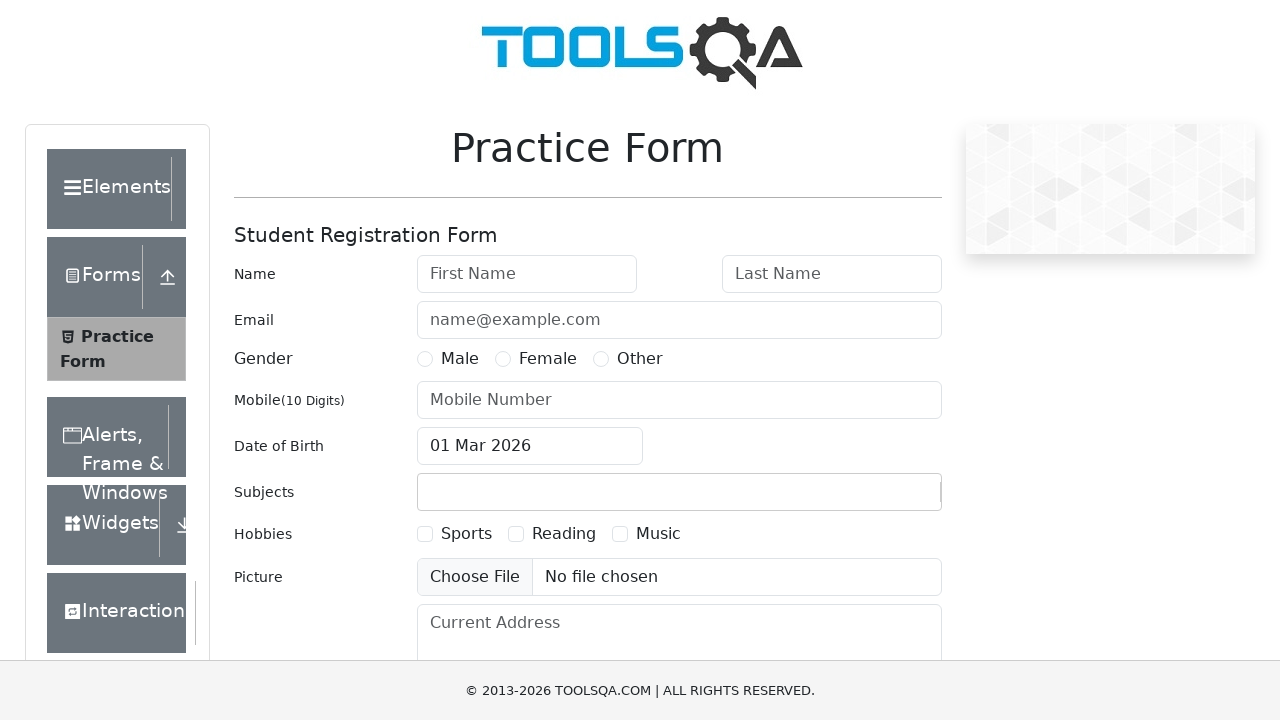

Filled first name field with 'Gauri' on #firstName
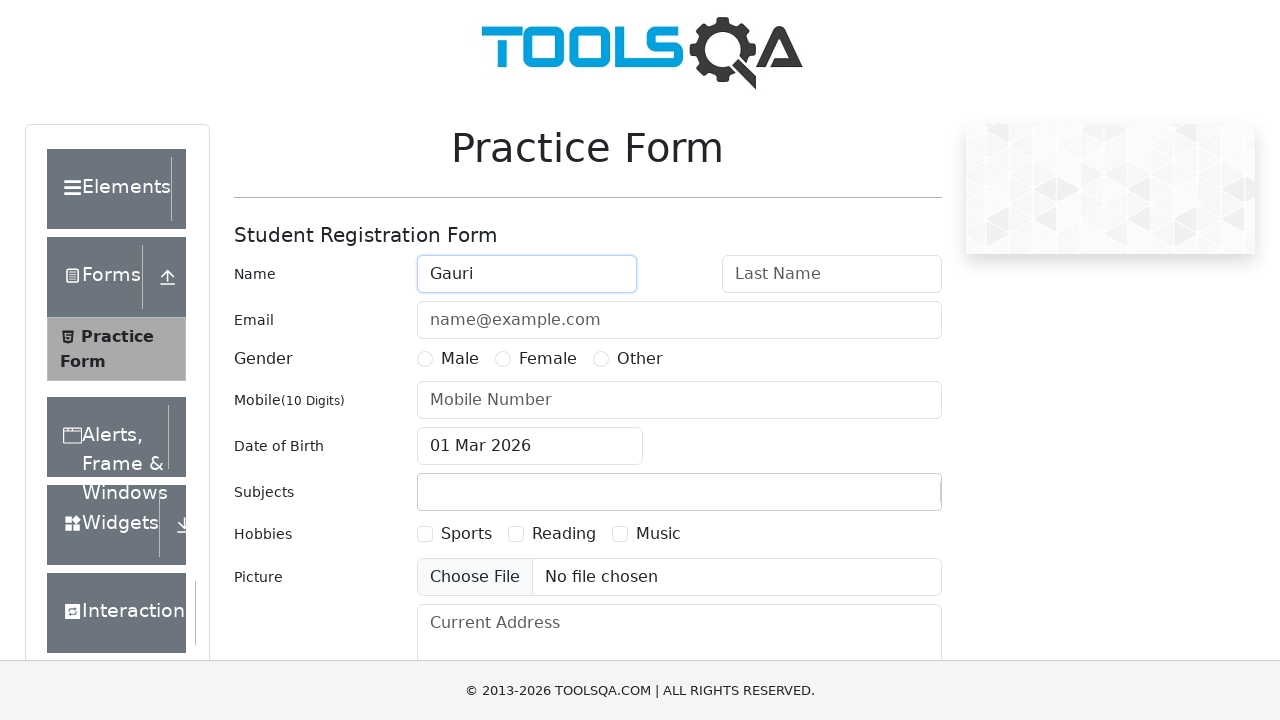

Filled last name field with 'Tupe' on #lastName
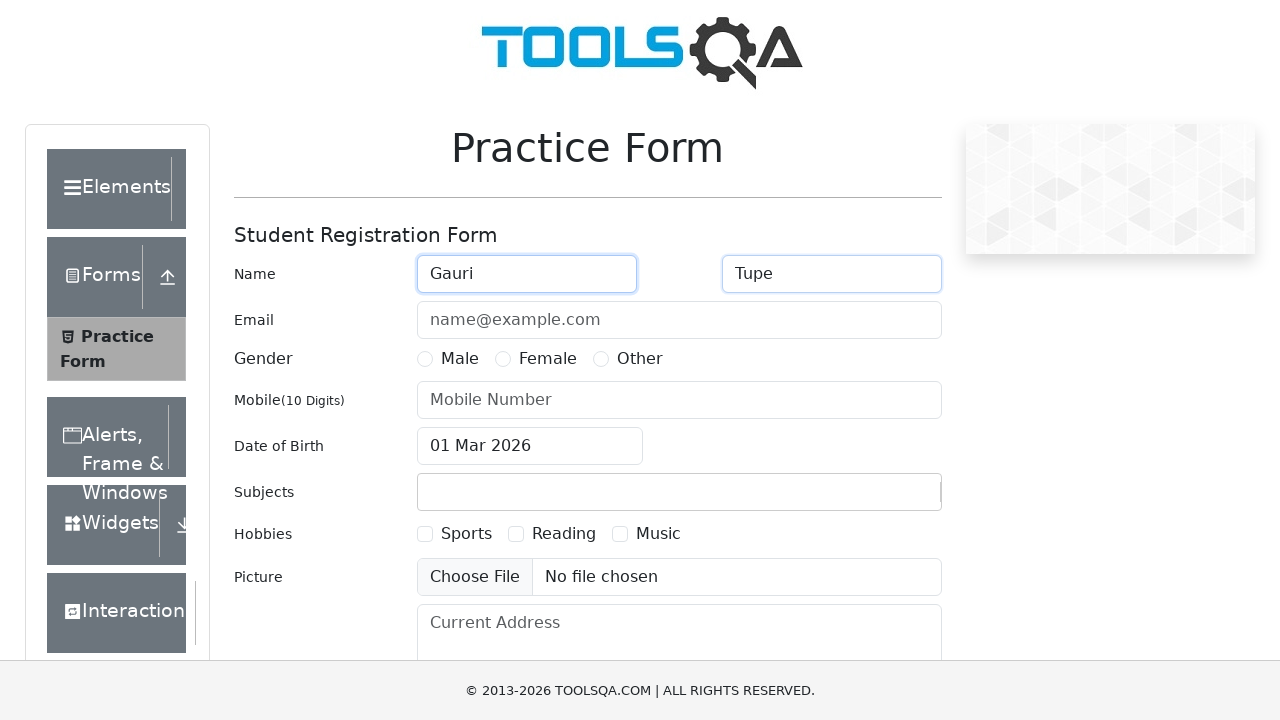

Waited 500ms for form values to be set
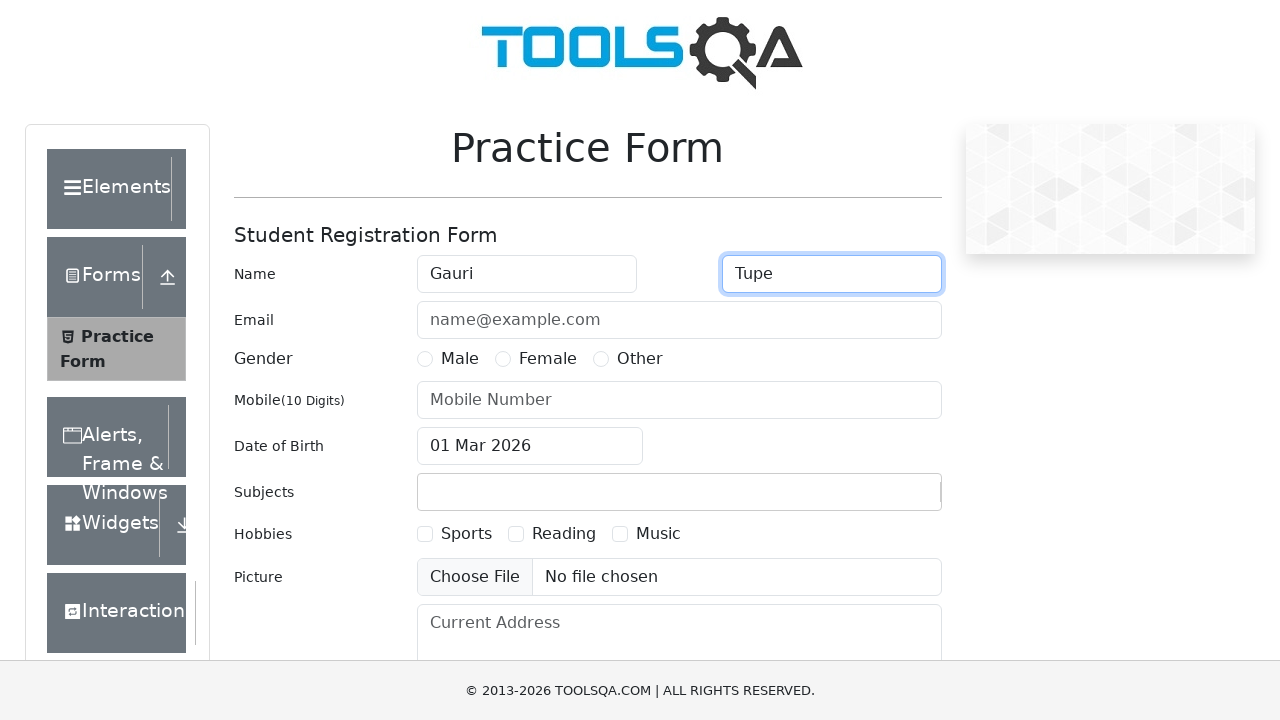

Retrieved first name field value for verification
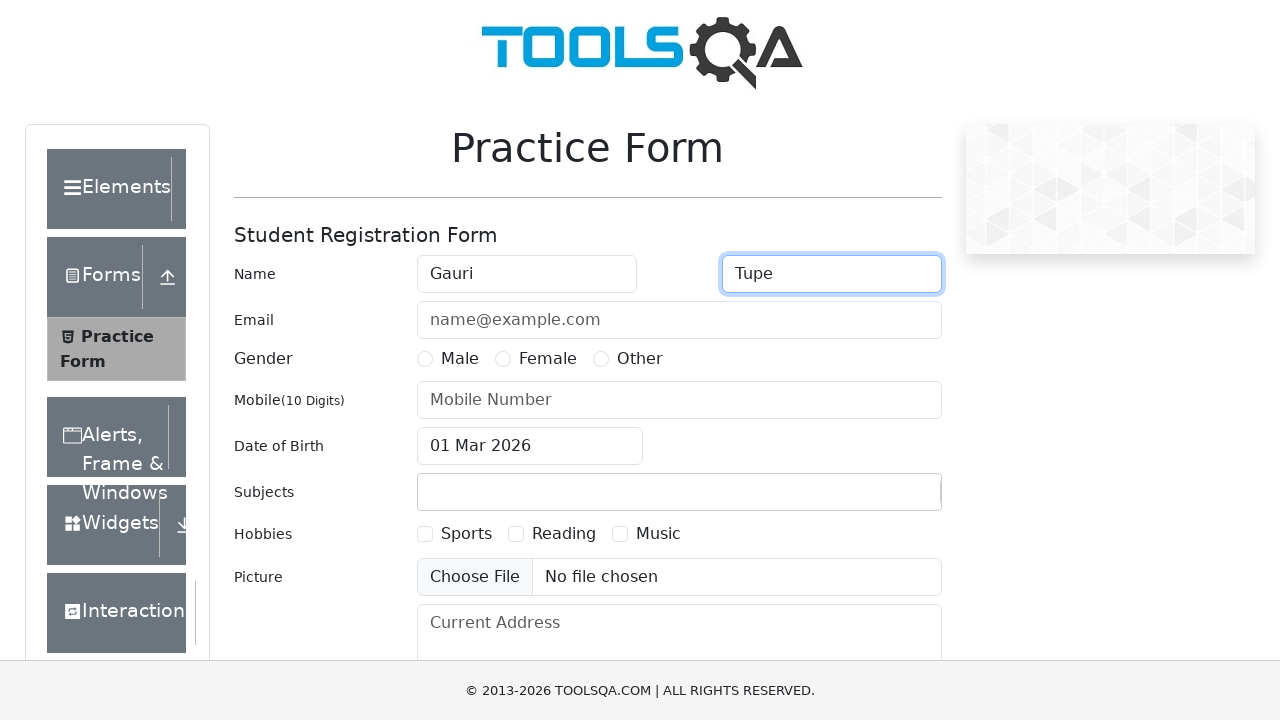

Retrieved last name field value for verification
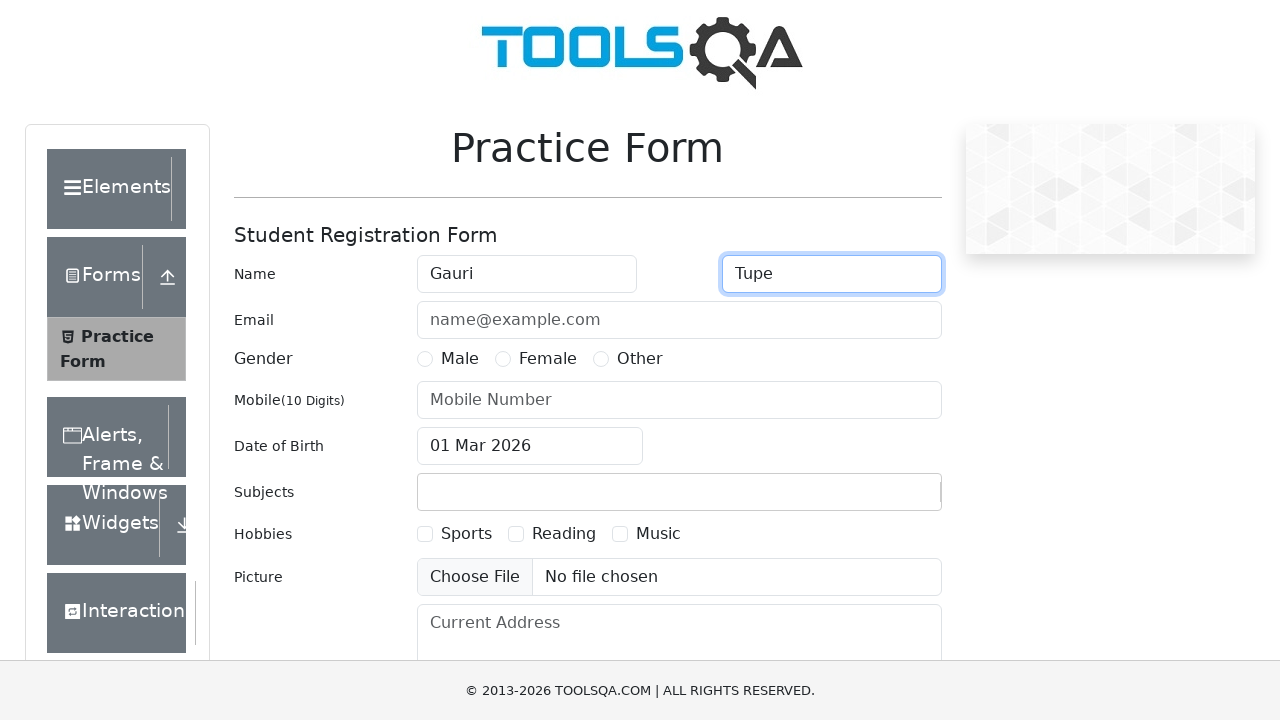

Verified first name field contains 'Gauri'
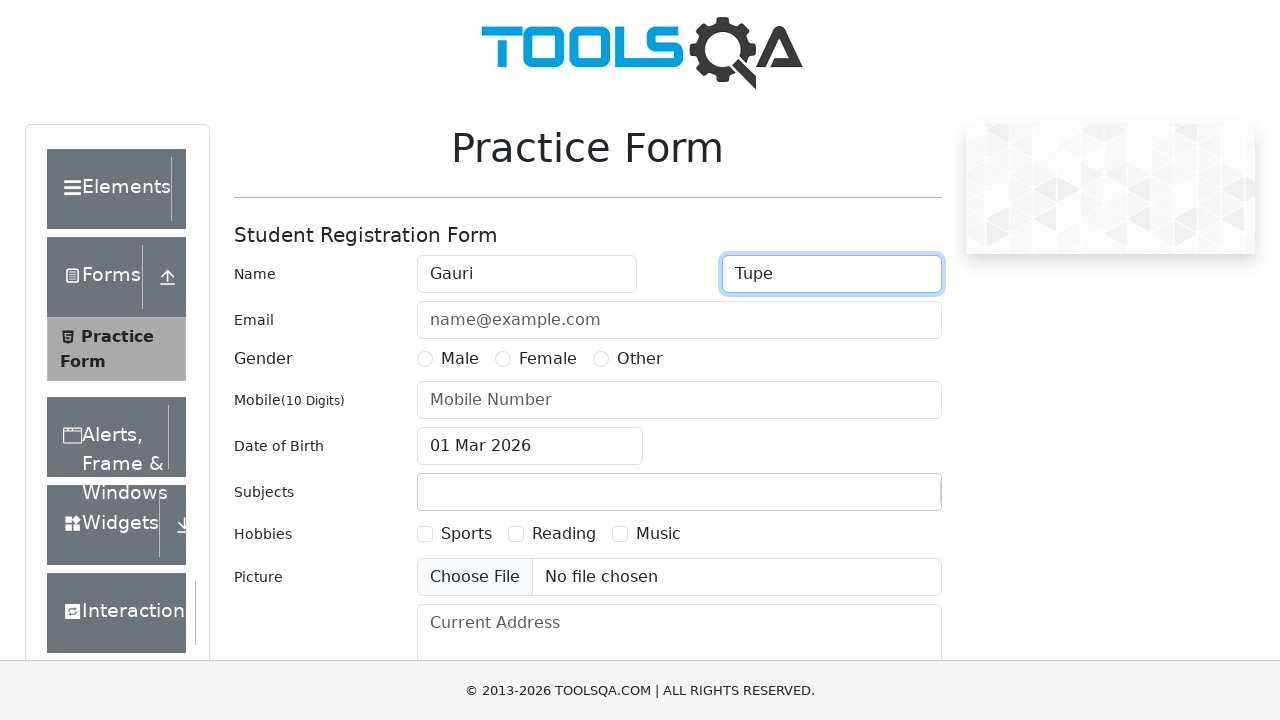

Verified last name field contains 'Tupe'
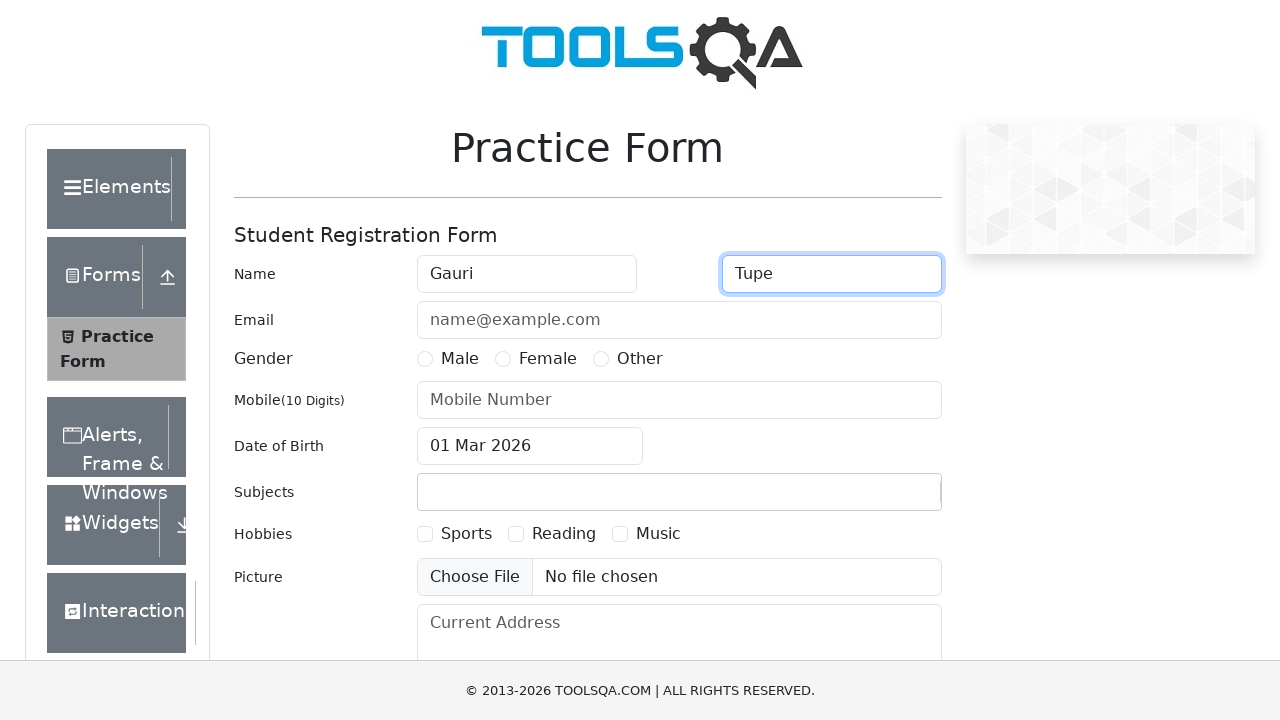

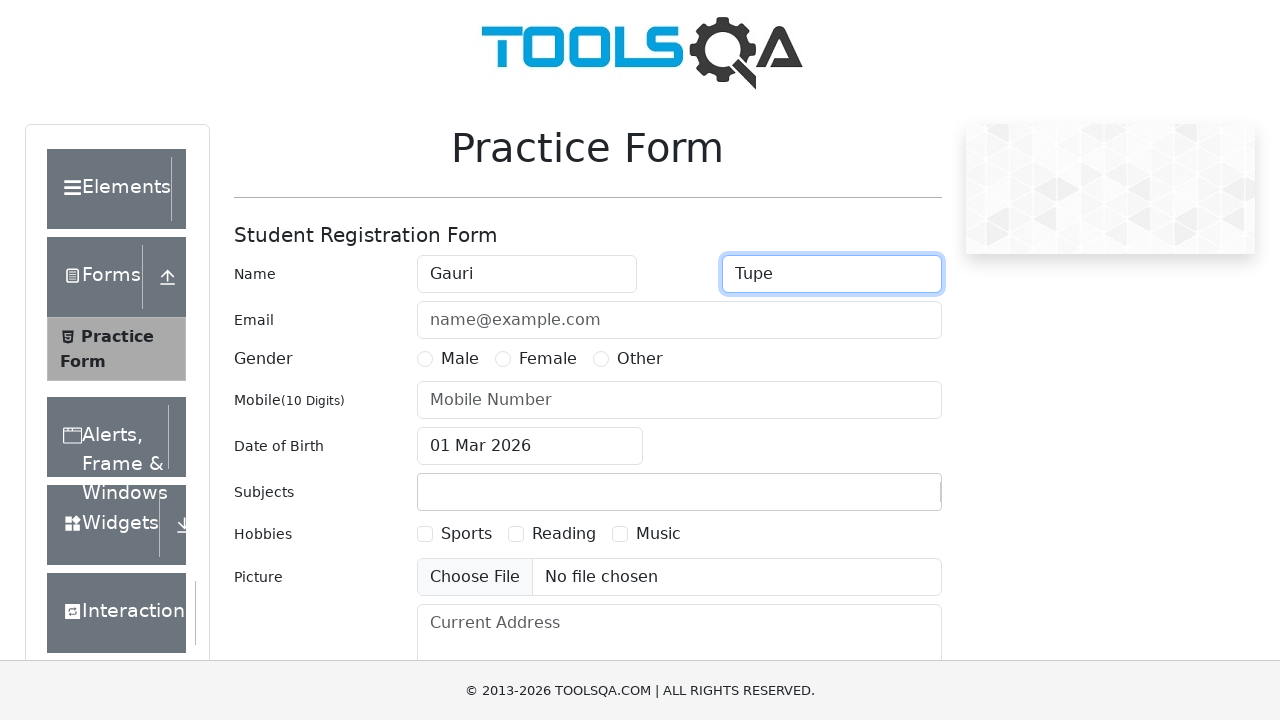